Tests navigation from the Training Support homepage to the About Us page by clicking the About Us link and verifying the page heading.

Starting URL: https://training-support.net

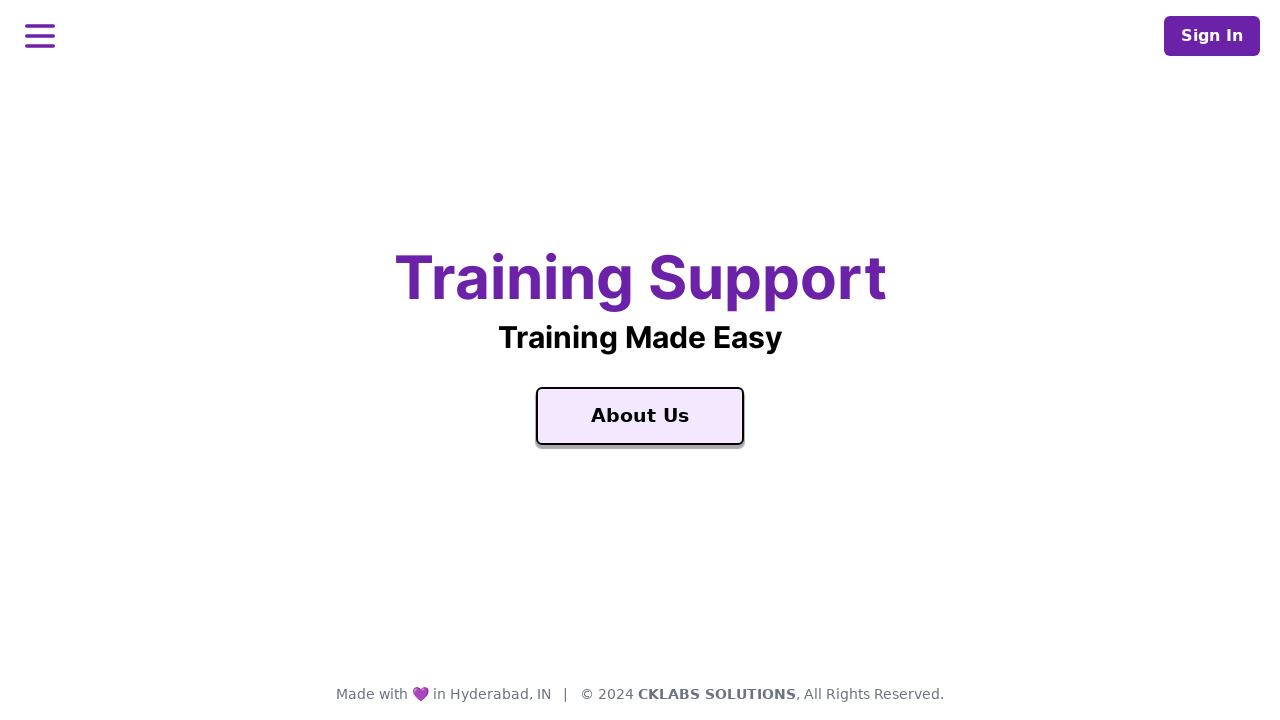

Verified homepage title is 'Training Support'
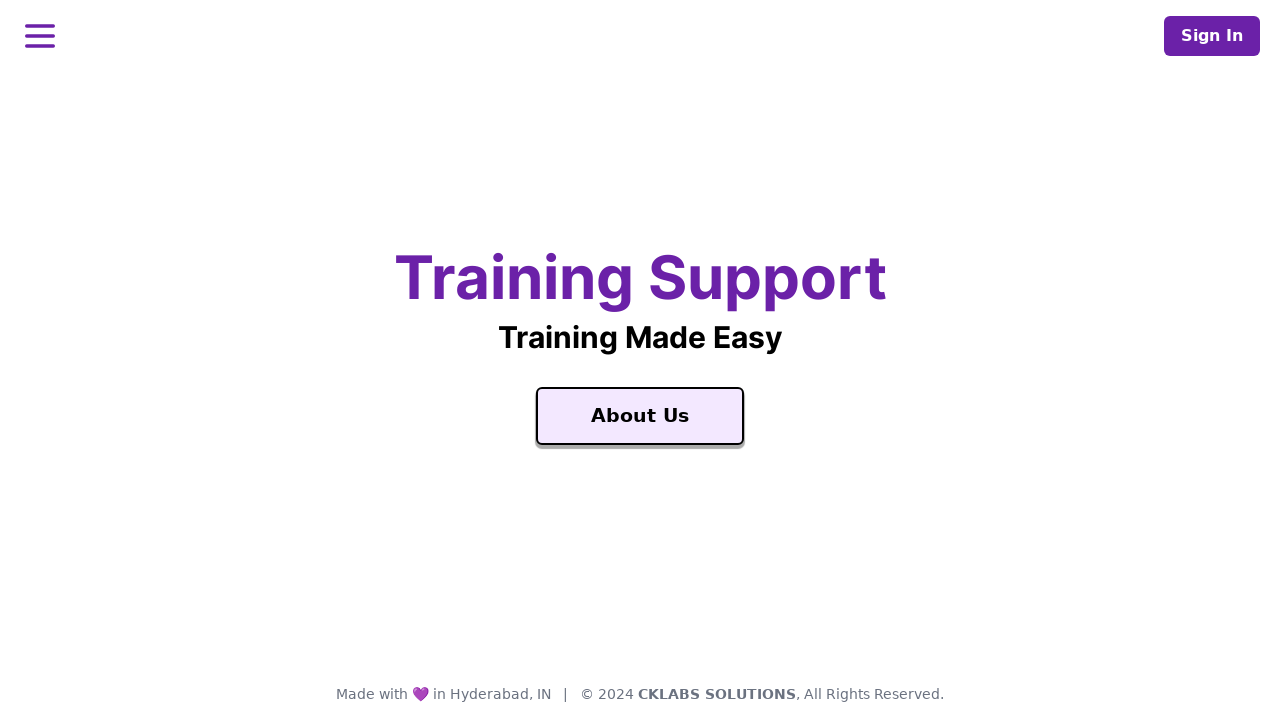

Clicked About Us navigation link at (640, 416) on a:text('About Us')
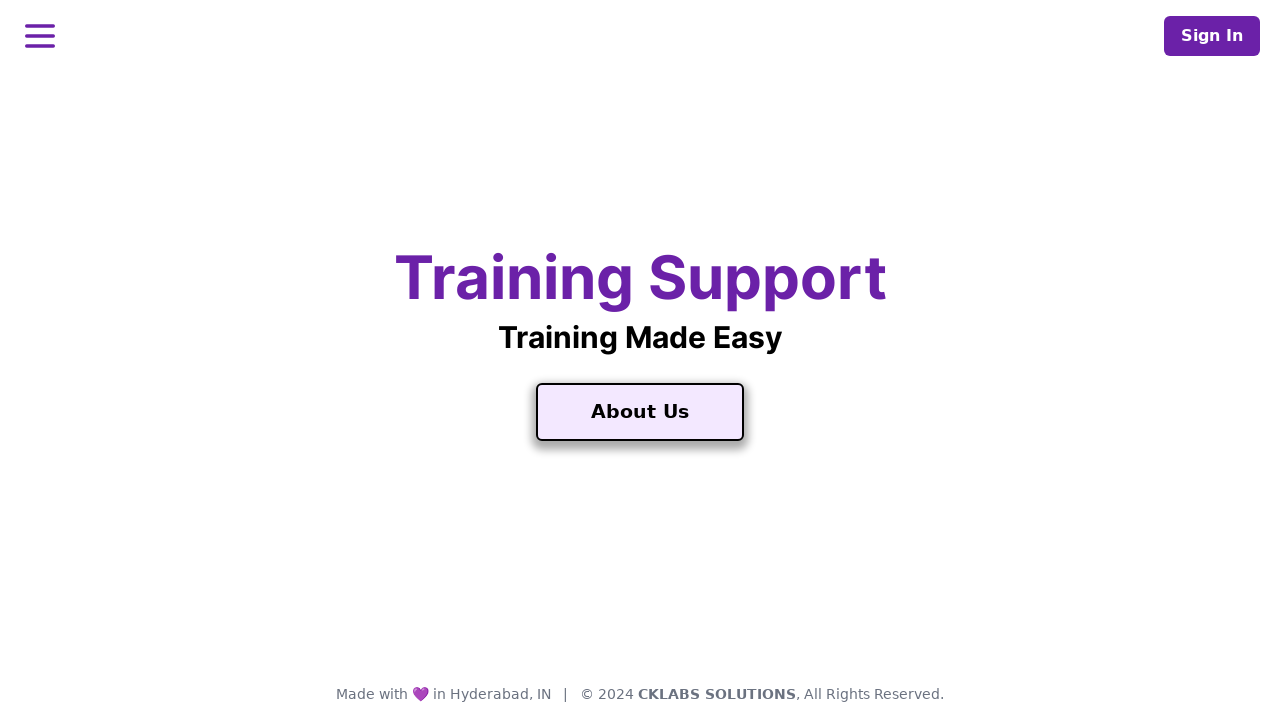

About Us page loaded successfully
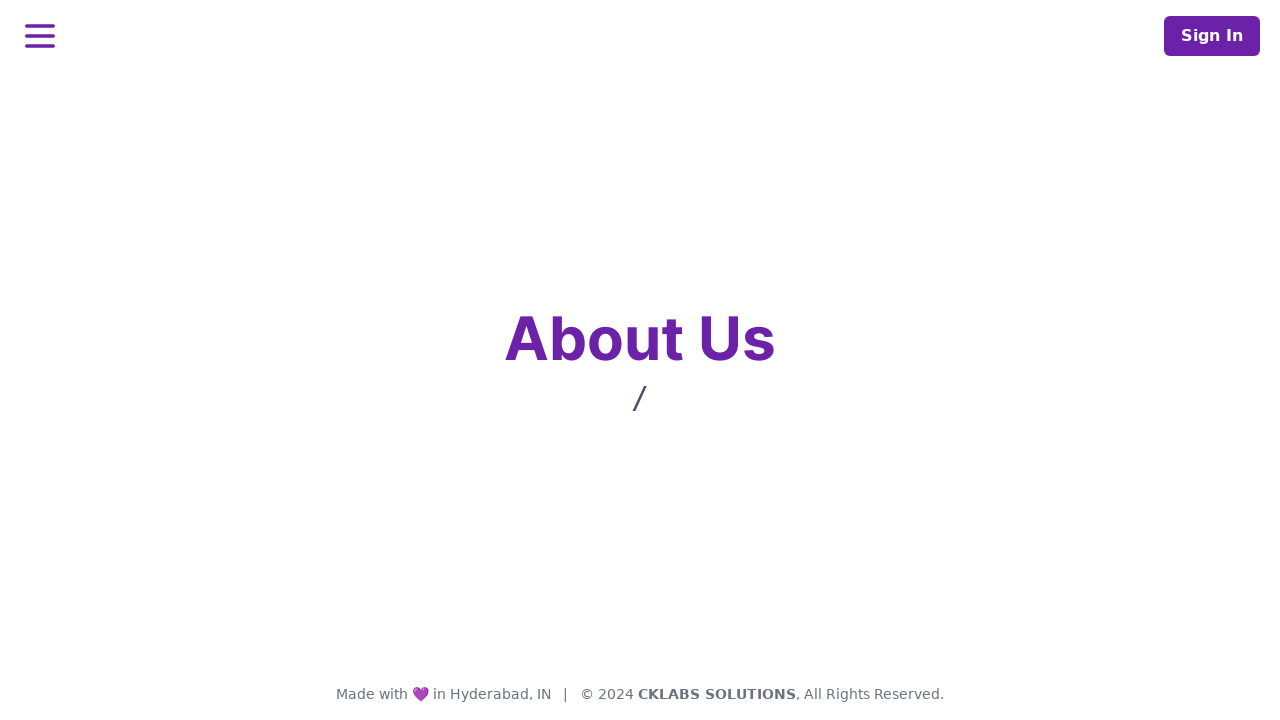

Retrieved page heading: 'About Us'
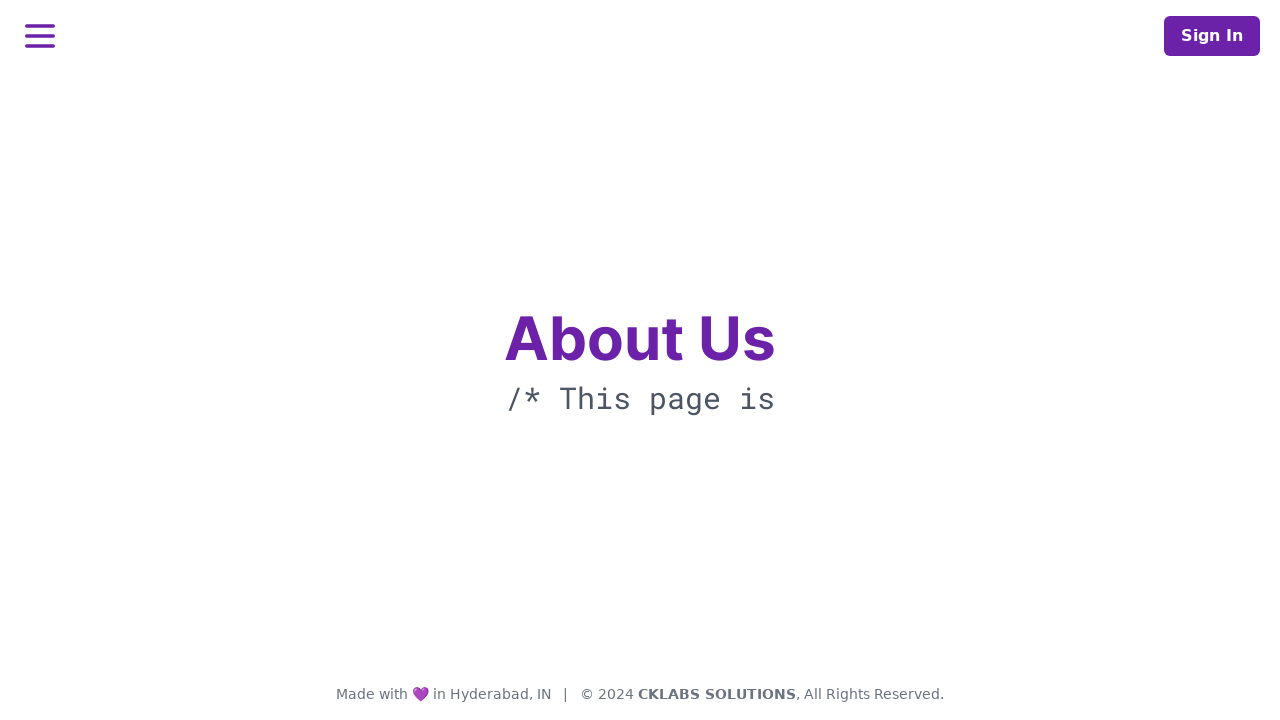

Verified page heading is 'About Us'
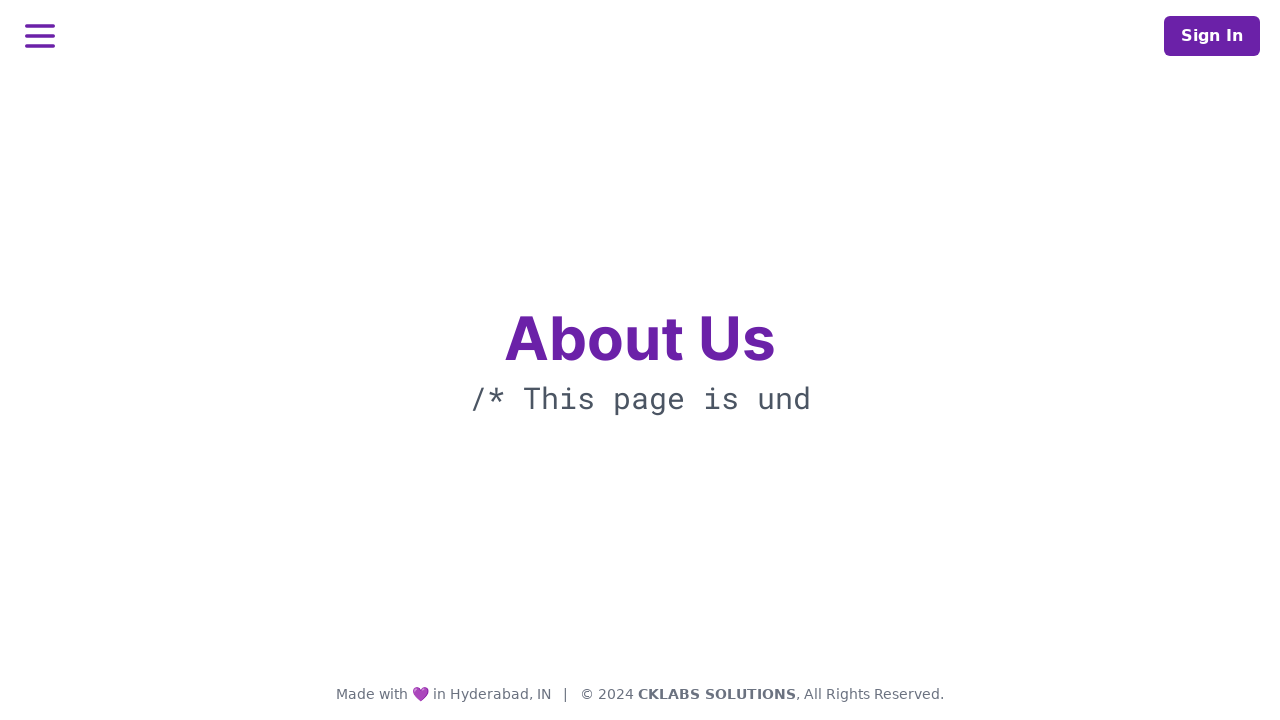

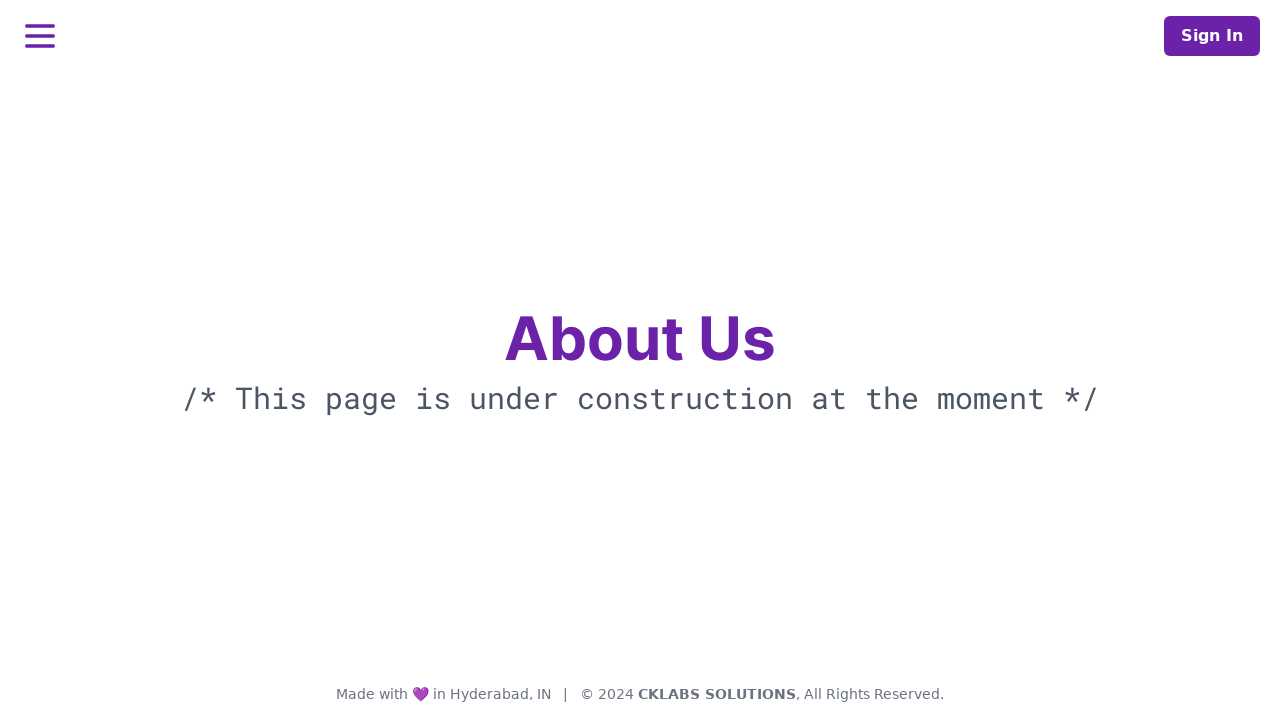